Tests that the "Get Started" link exists with correct href and navigates to the intro page when clicked

Starting URL: https://playwright.dev/

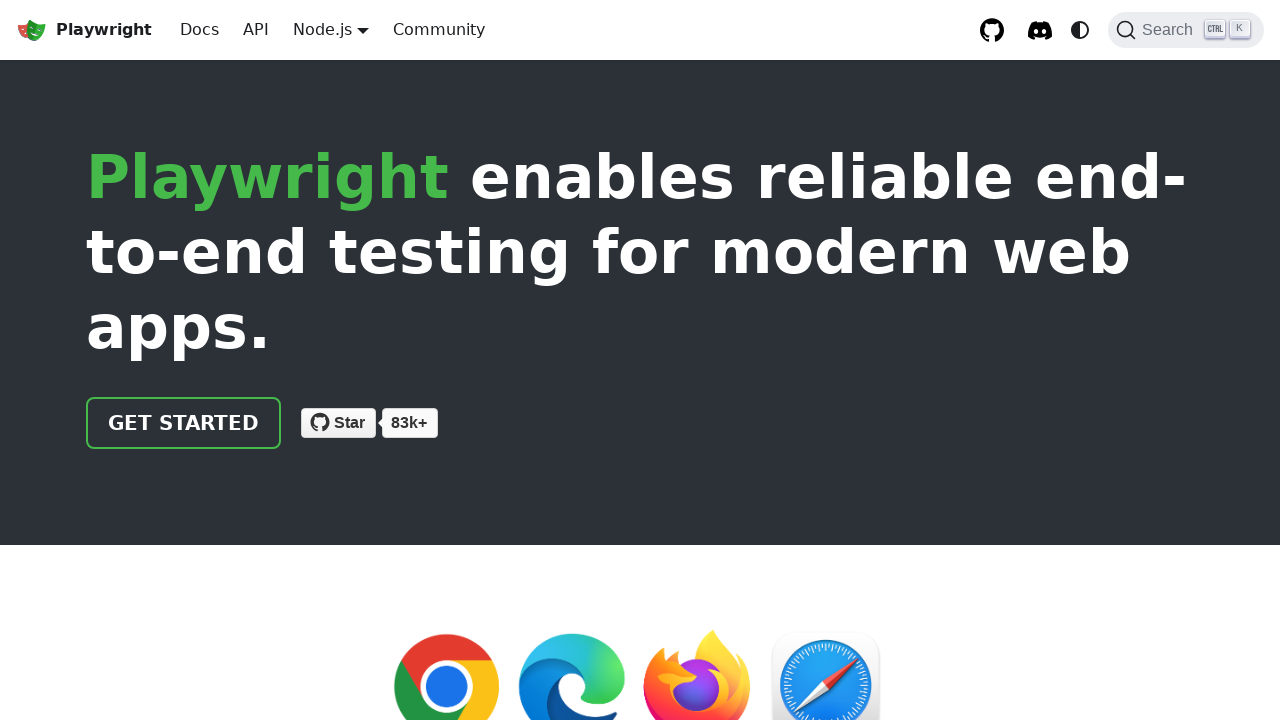

Located the 'Get Started' link on the page
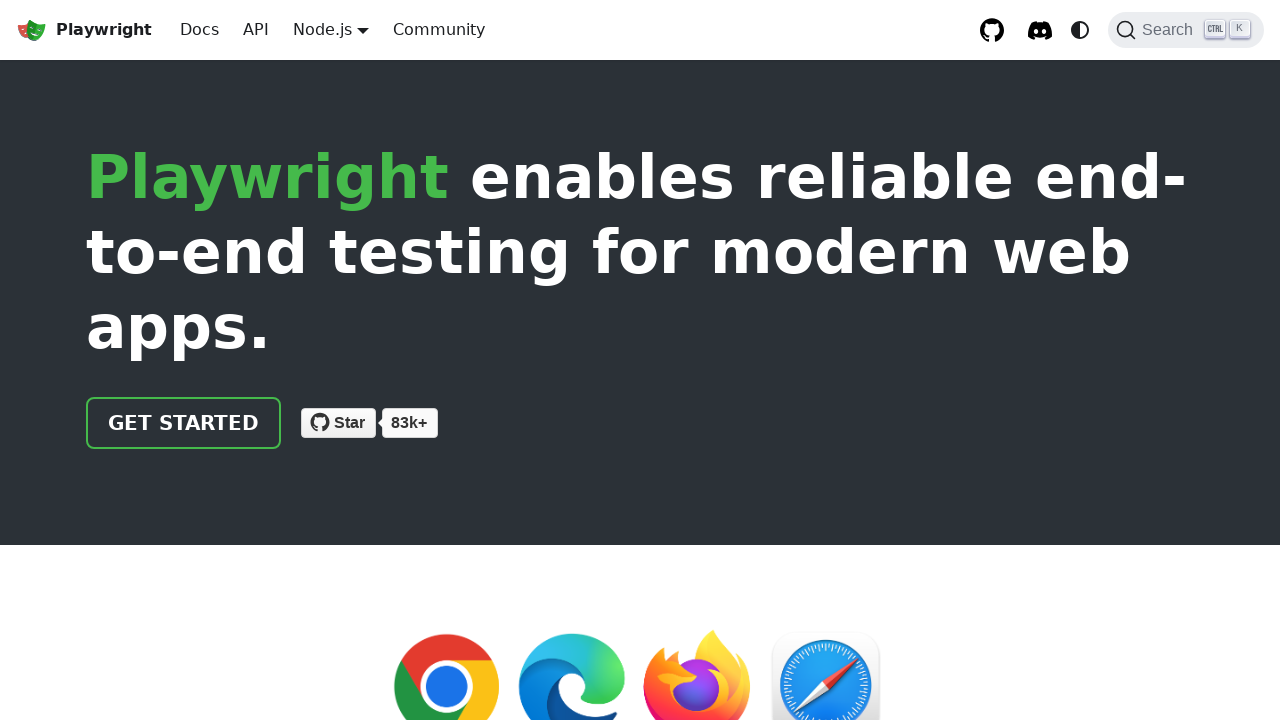

Verified 'Get Started' link has correct href attribute '/docs/intro'
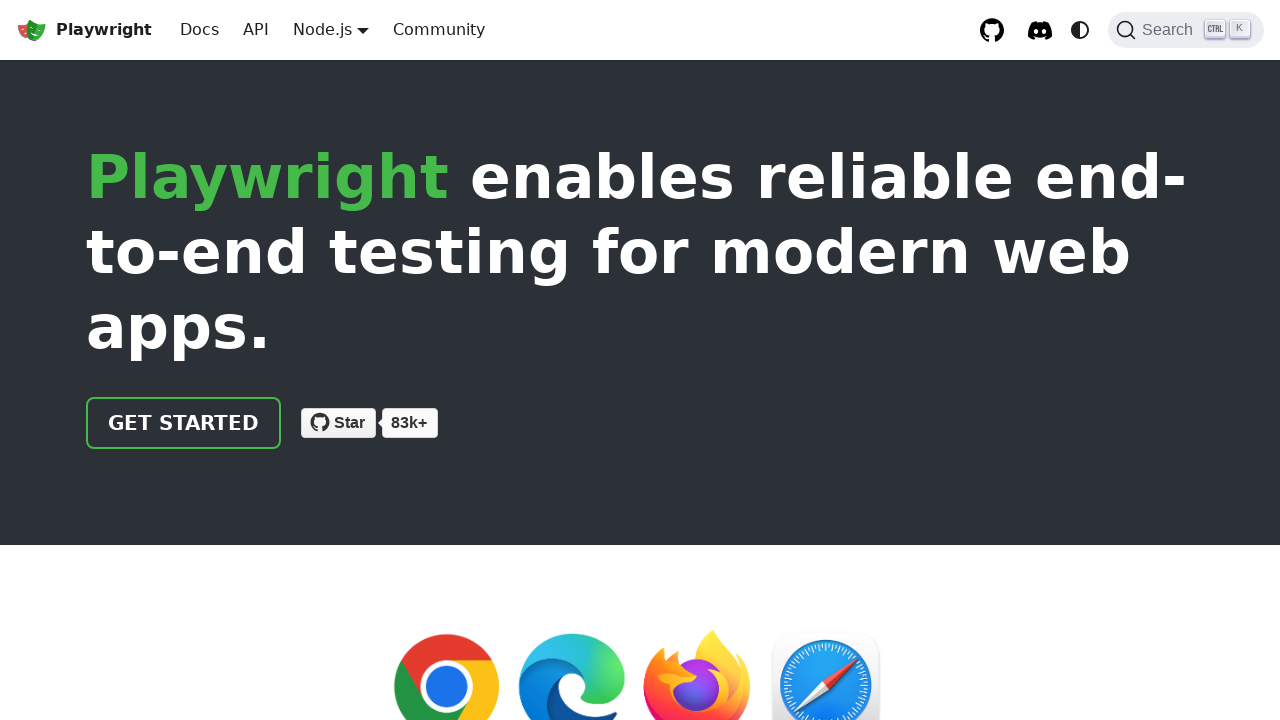

Clicked the 'Get Started' link at (184, 423) on text=Get Started
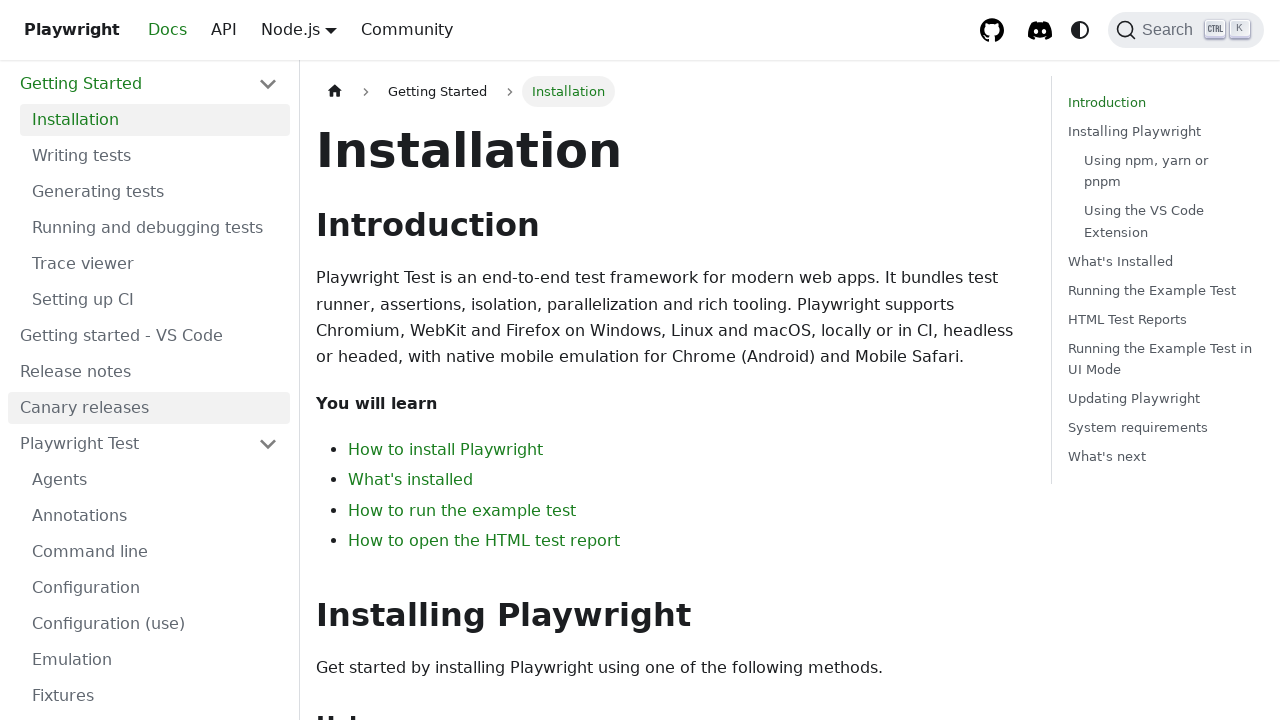

Navigation to intro page completed, URL verified
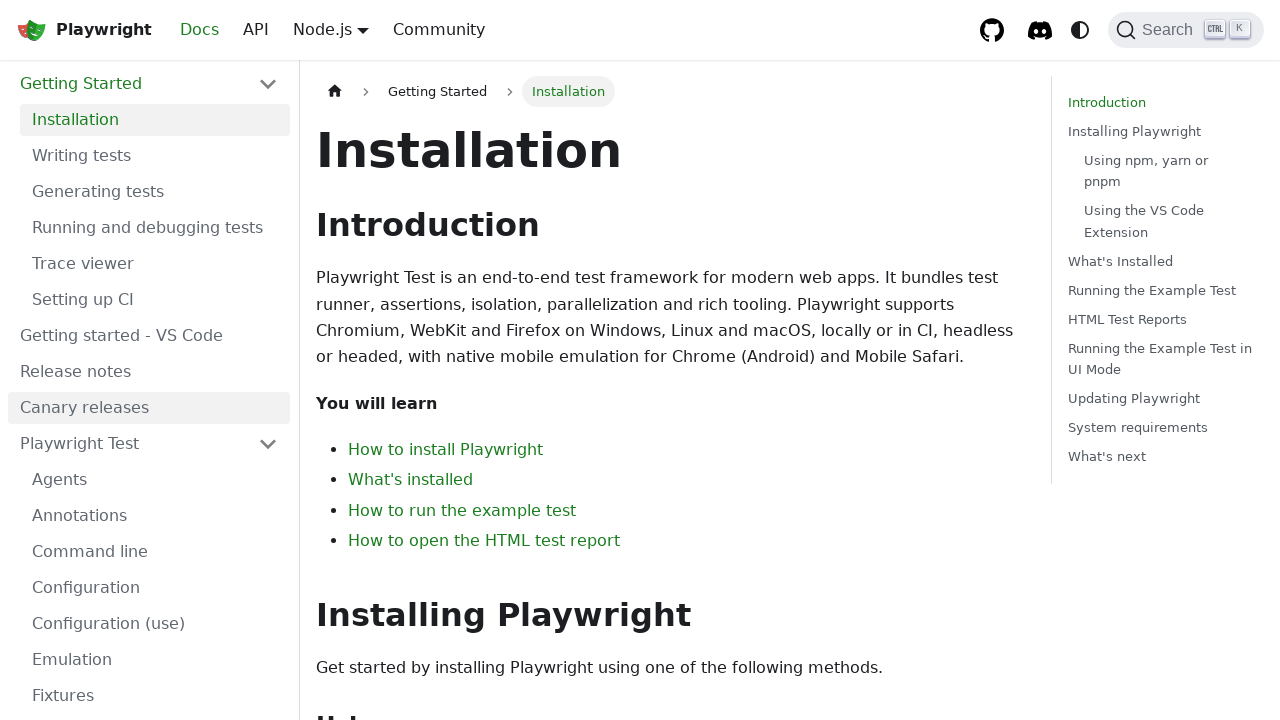

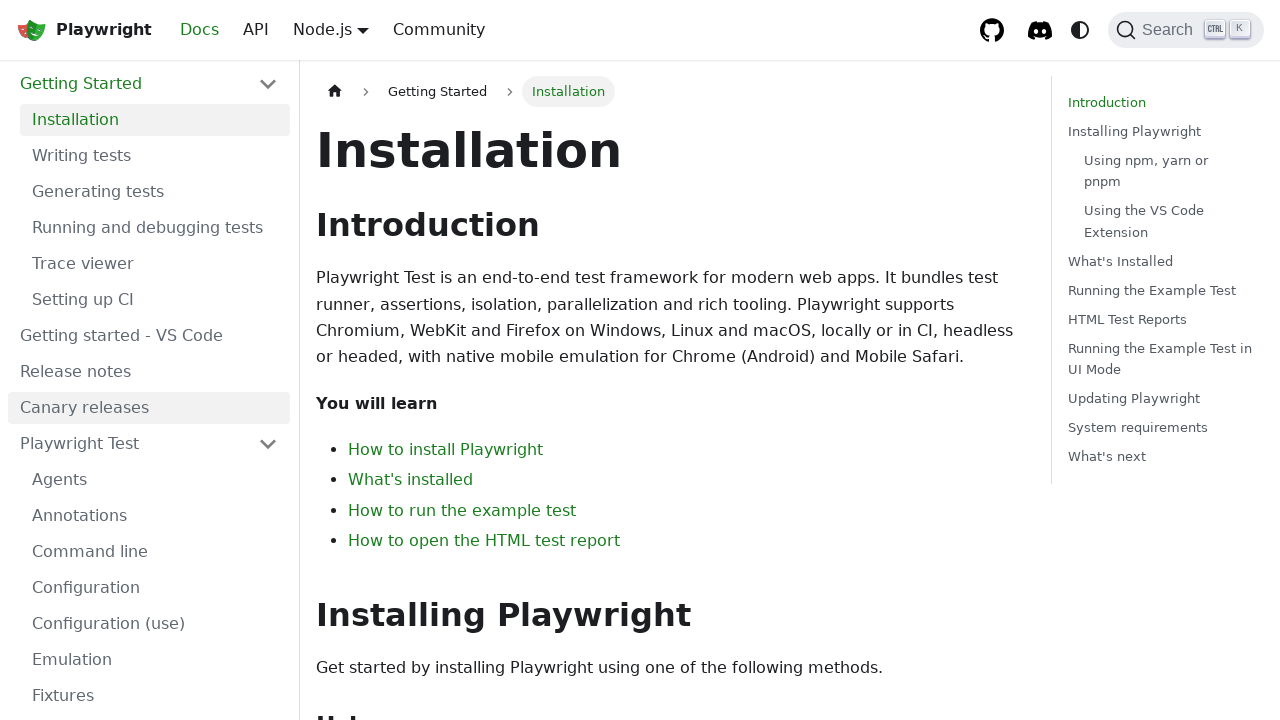